Verifies that the eWizard sharing page loads with the correct page title "eWizard"

Starting URL: https://viseven.ewizard.io/sharing/#/NWE2MWVhZjBkYWE1ZmMwMDJmZDdlYWU2fDAuMC45MA==

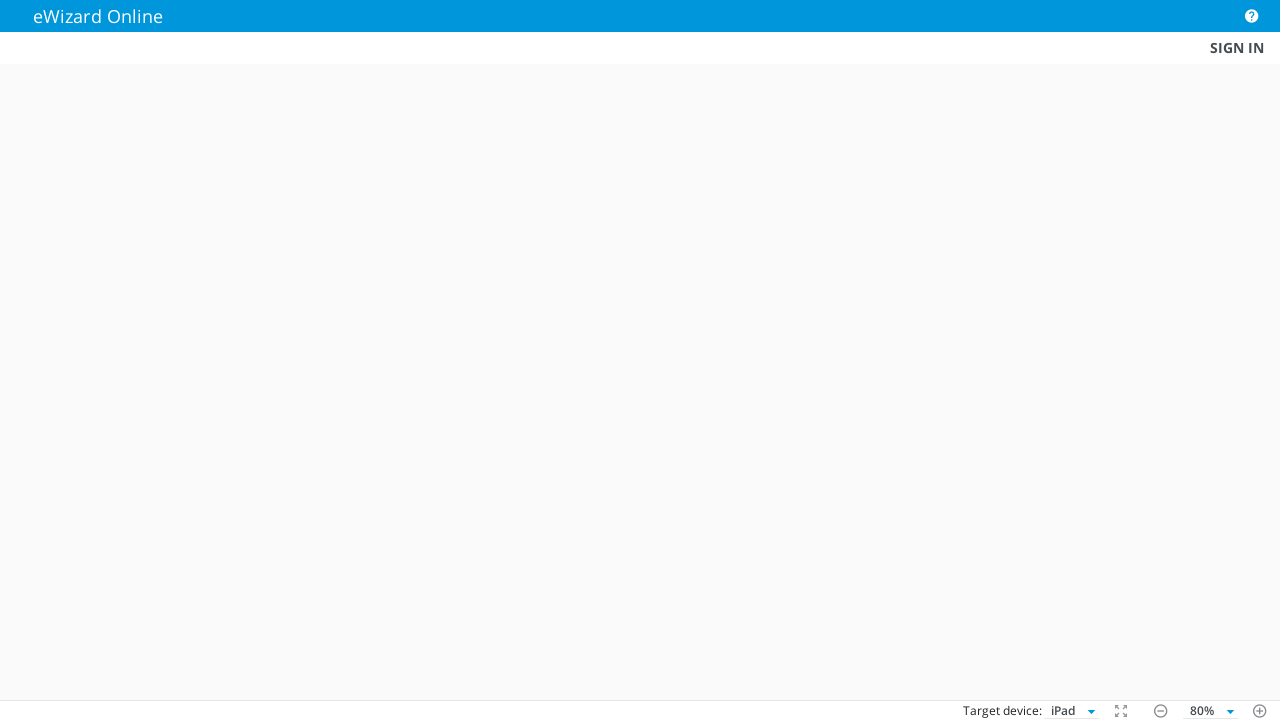

Waited for page DOM to load
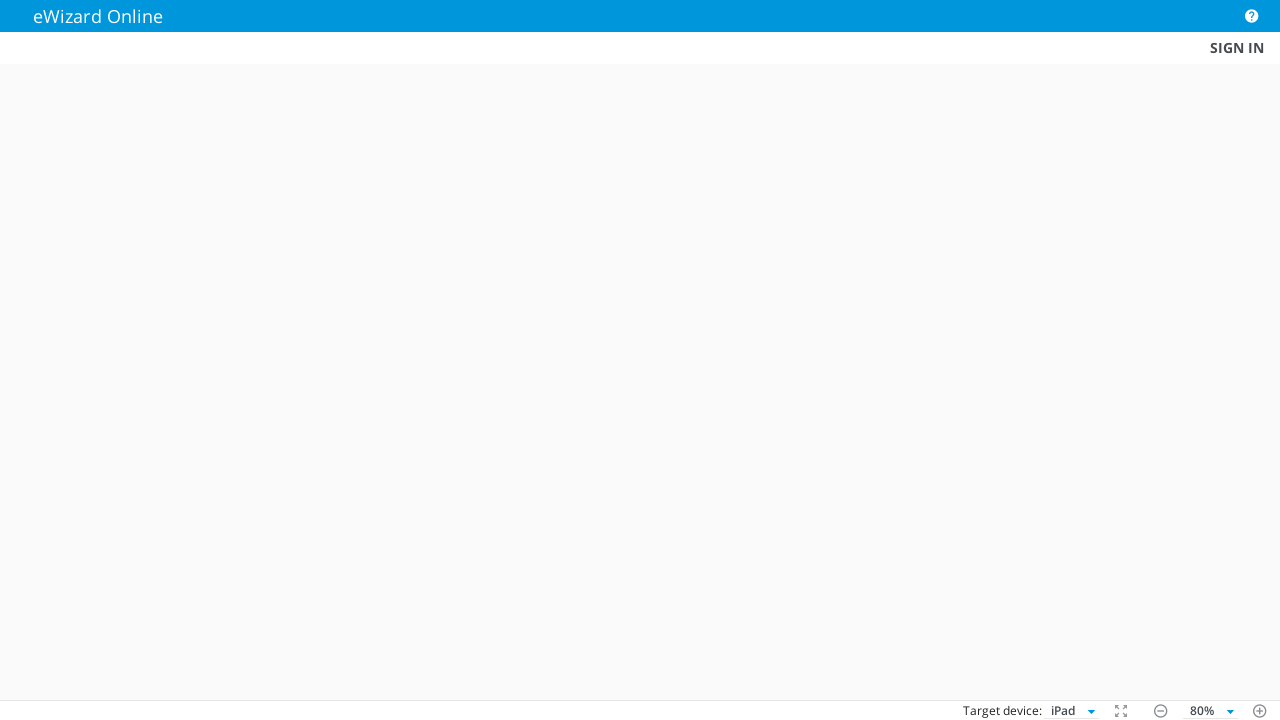

Verified page title is 'eWizard'
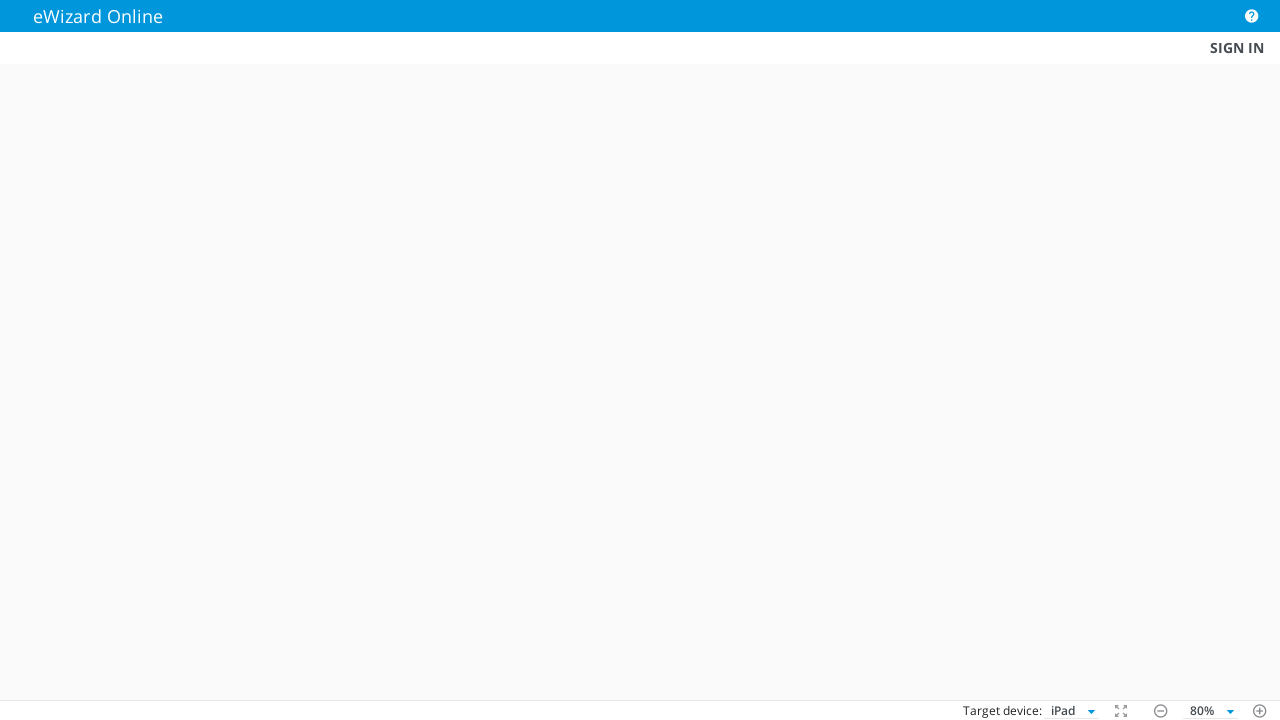

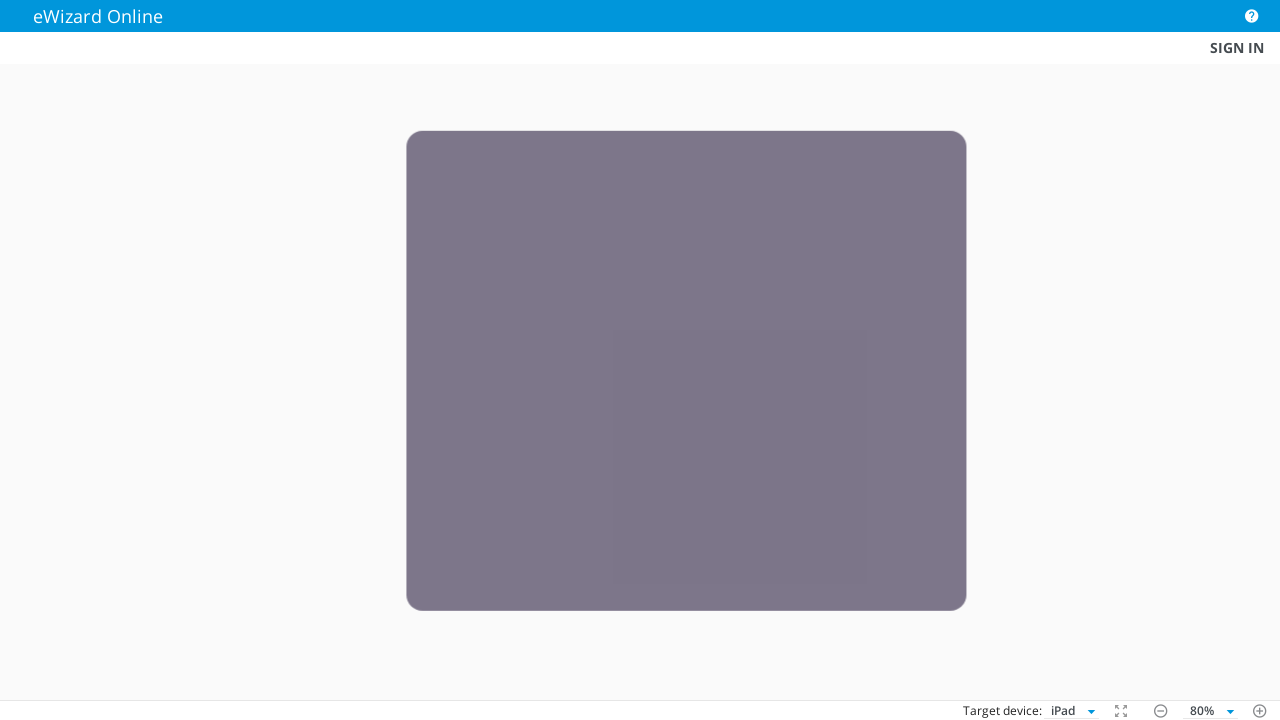